Tests form filling functionality on demoqa.com by navigating to the Elements section, selecting Text Box, and filling in personal information fields including name, email, and addresses.

Starting URL: https://demoqa.com/

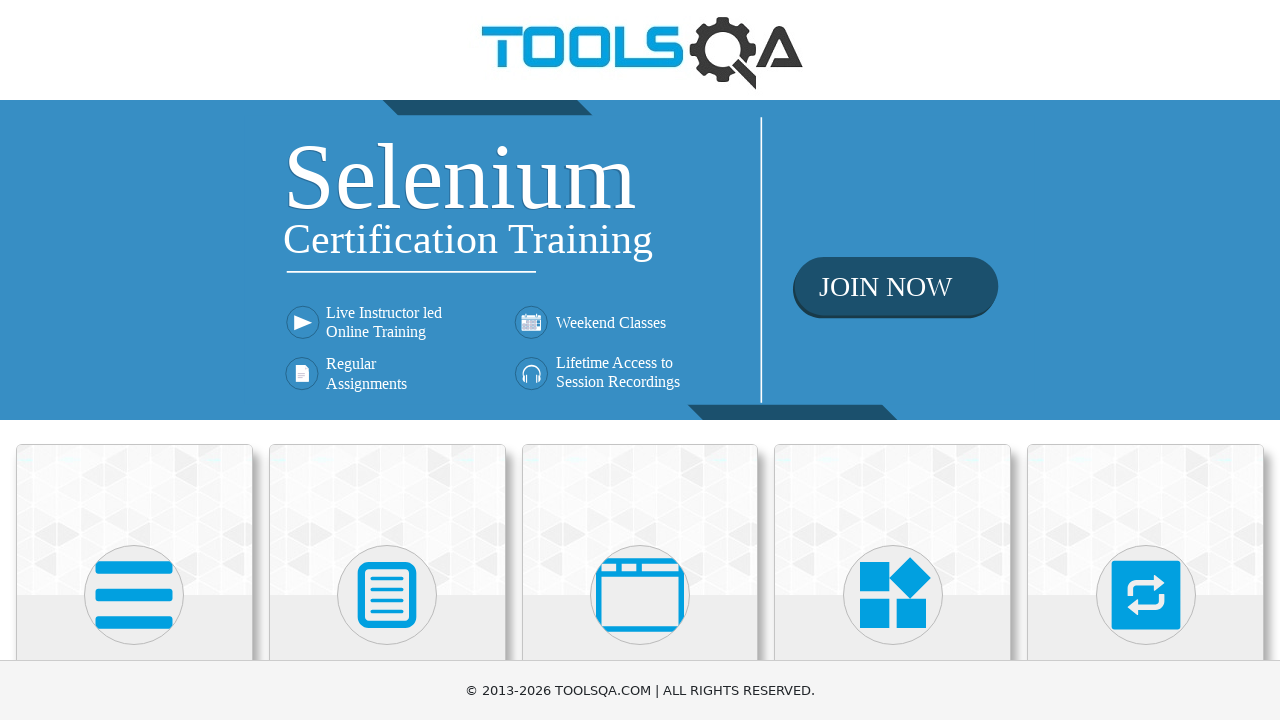

Clicked on Elements card on the homepage at (134, 360) on div.card-body:has-text('Elements')
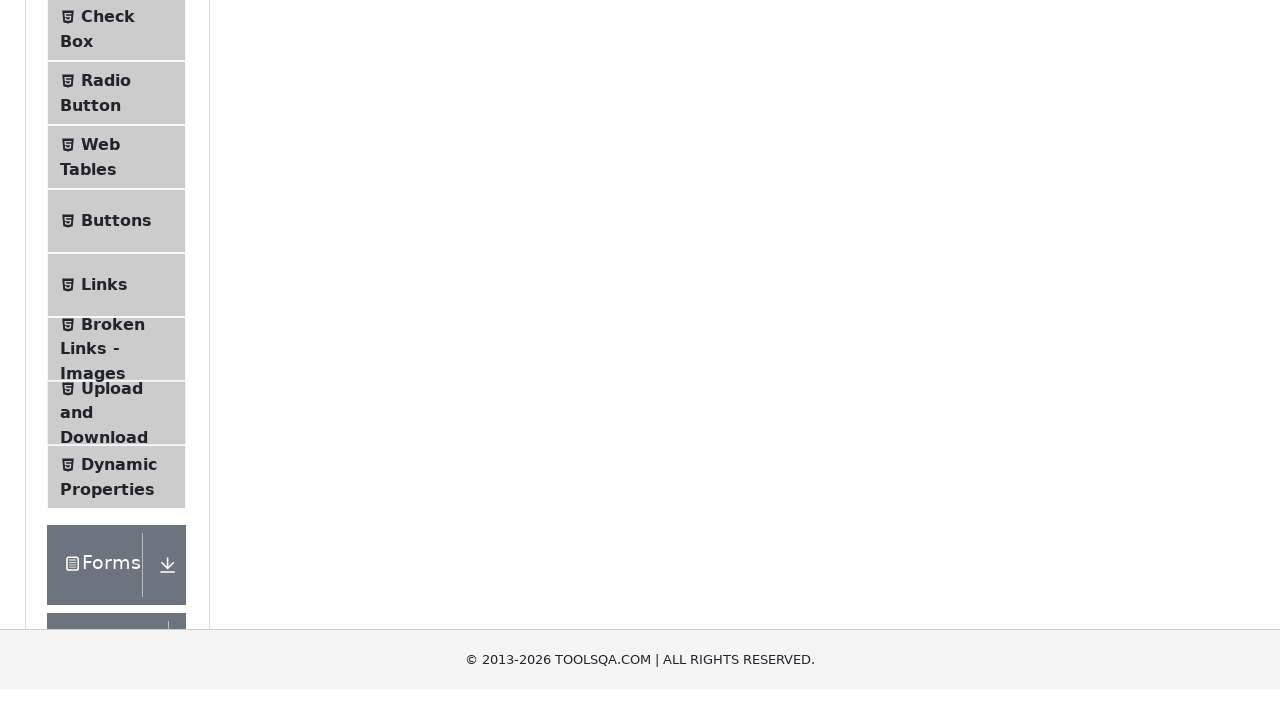

Clicked on Text Box menu item in the left panel at (119, 261) on span.text:has-text('Text Box')
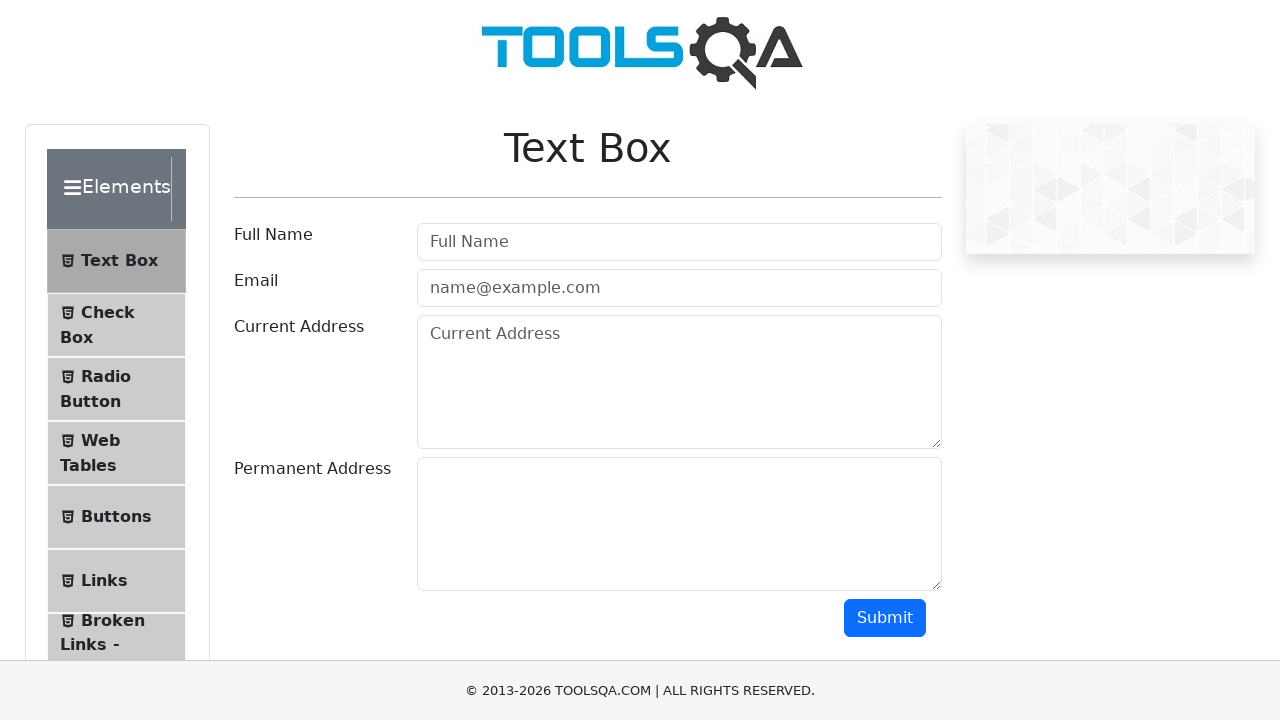

Filled in the full name field with 'Anandhan' on #userName
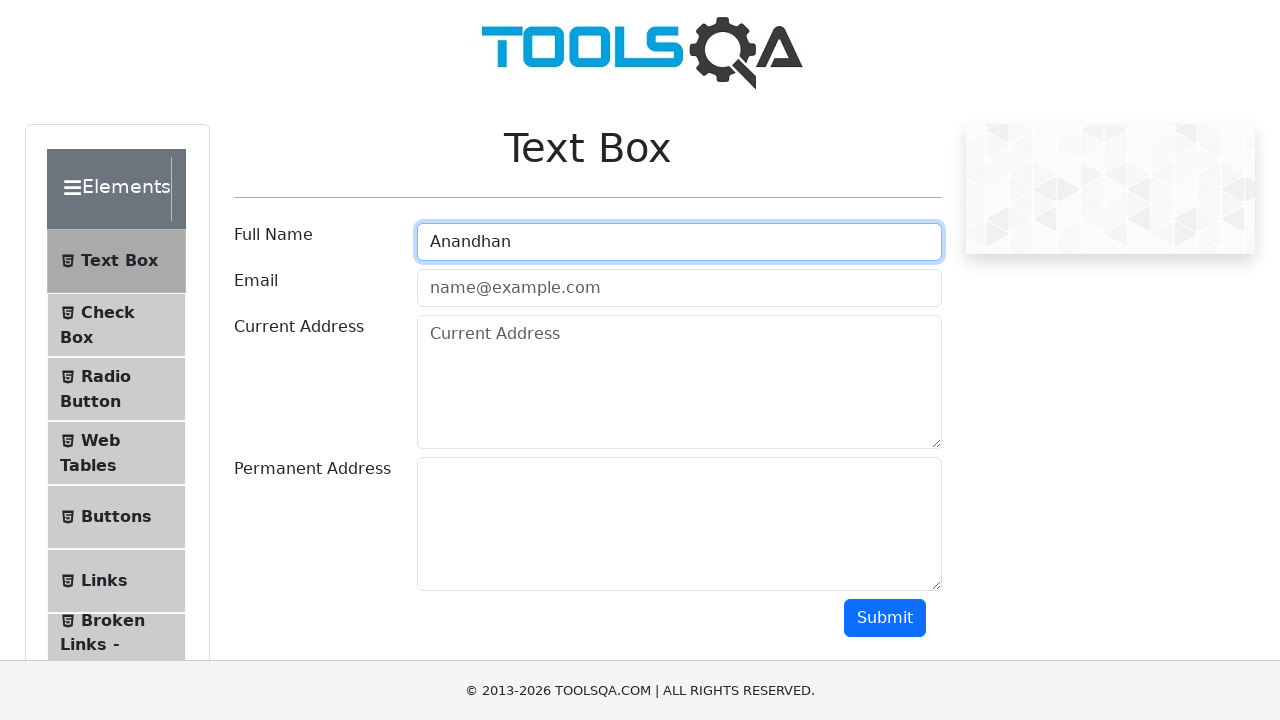

Filled in the email field with 'anandhan@mail.com' on #userEmail
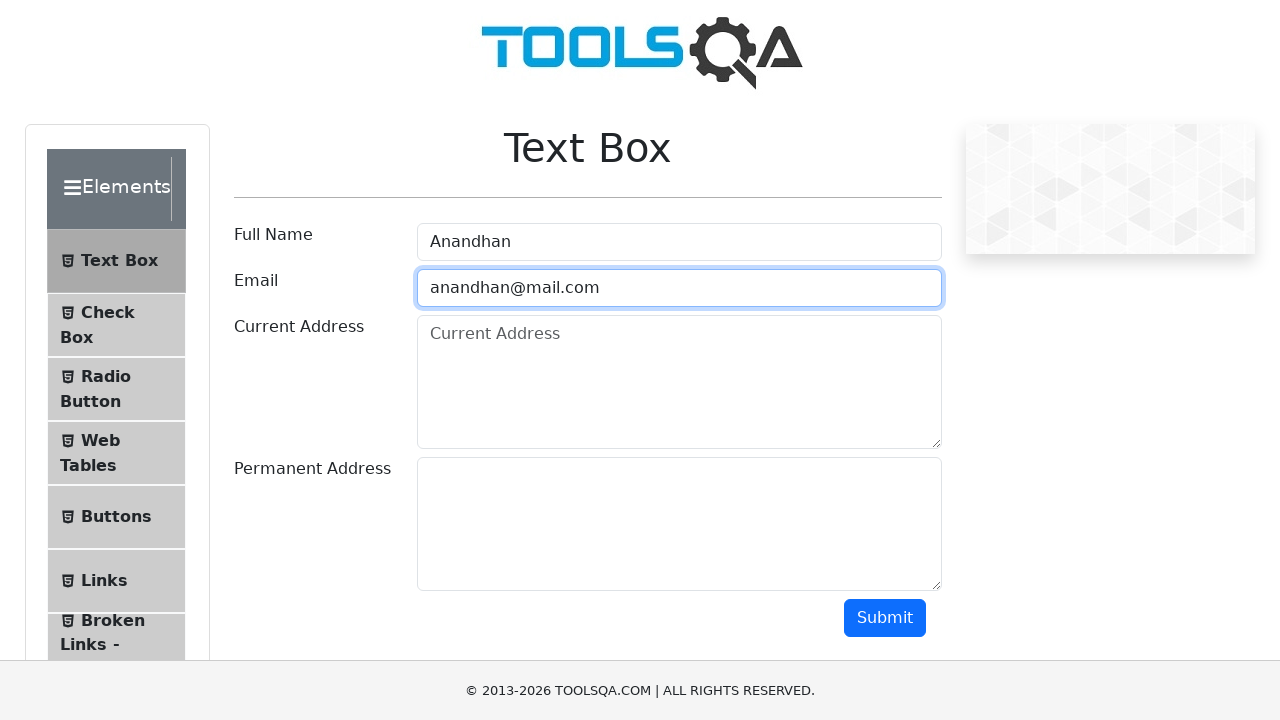

Filled in the current address field with 'pudukkottai' on #currentAddress
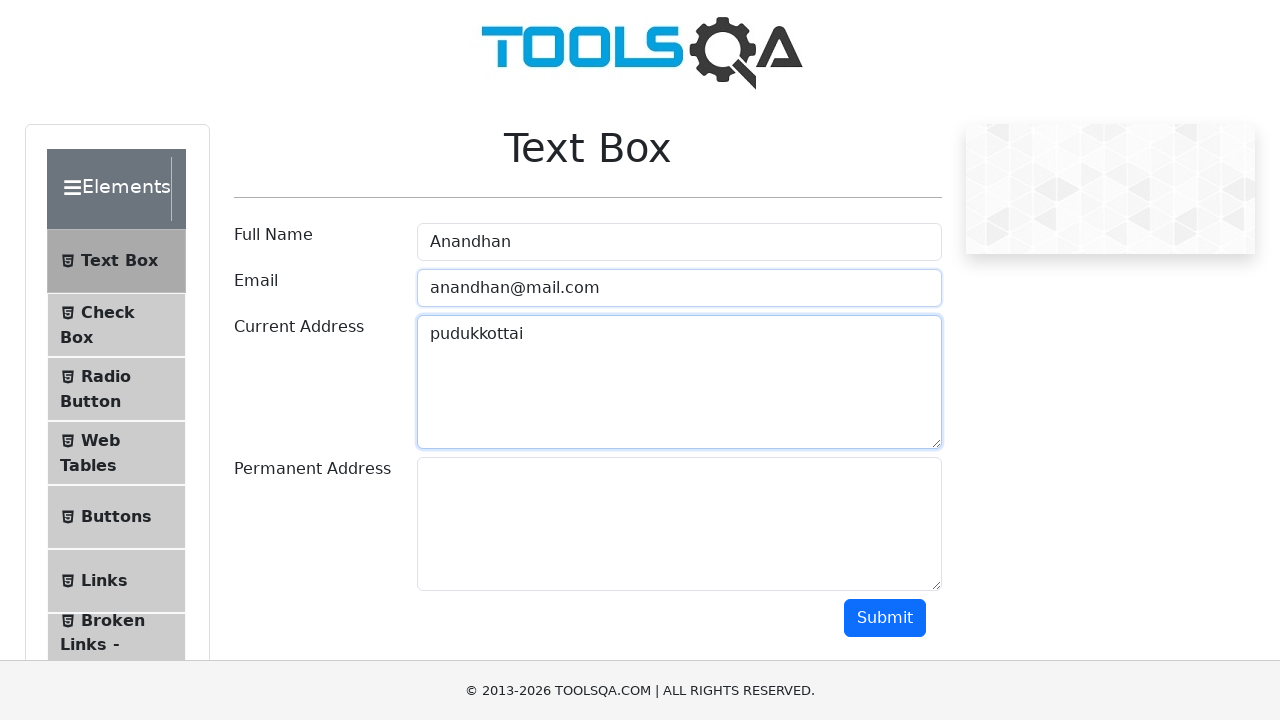

Filled in the permanent address field with 'Kulamangalam' on #permanentAddress
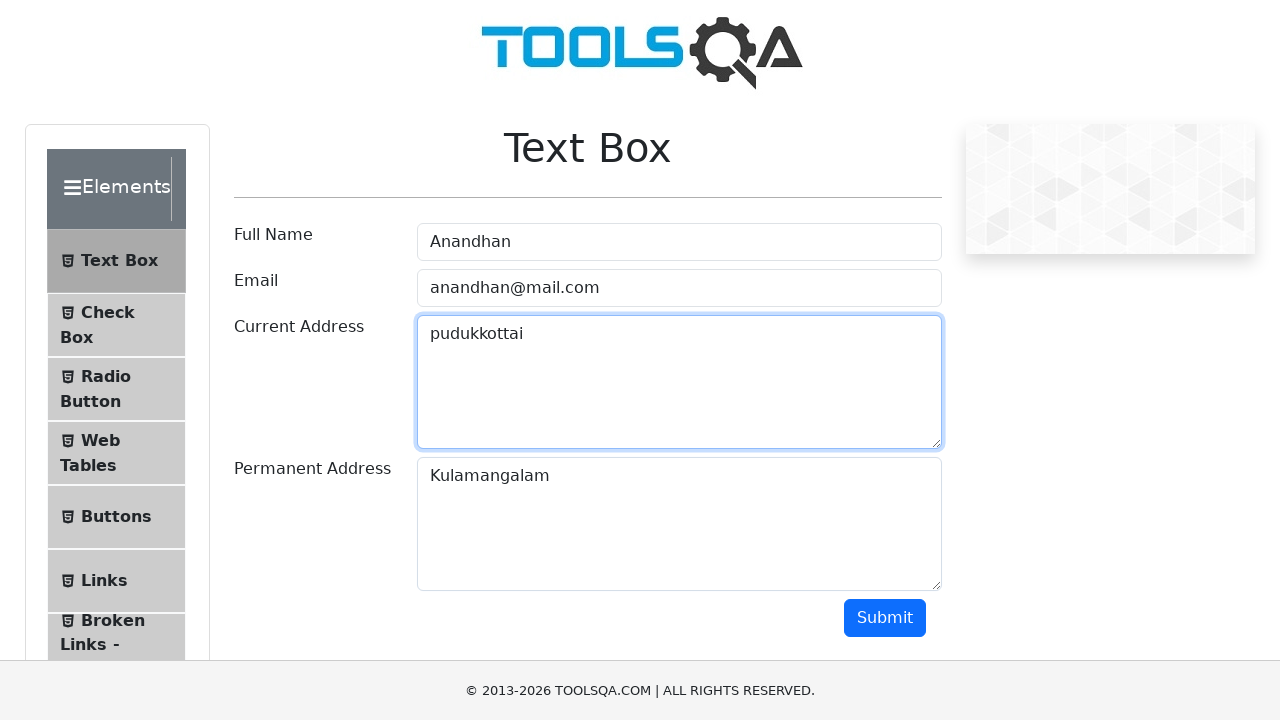

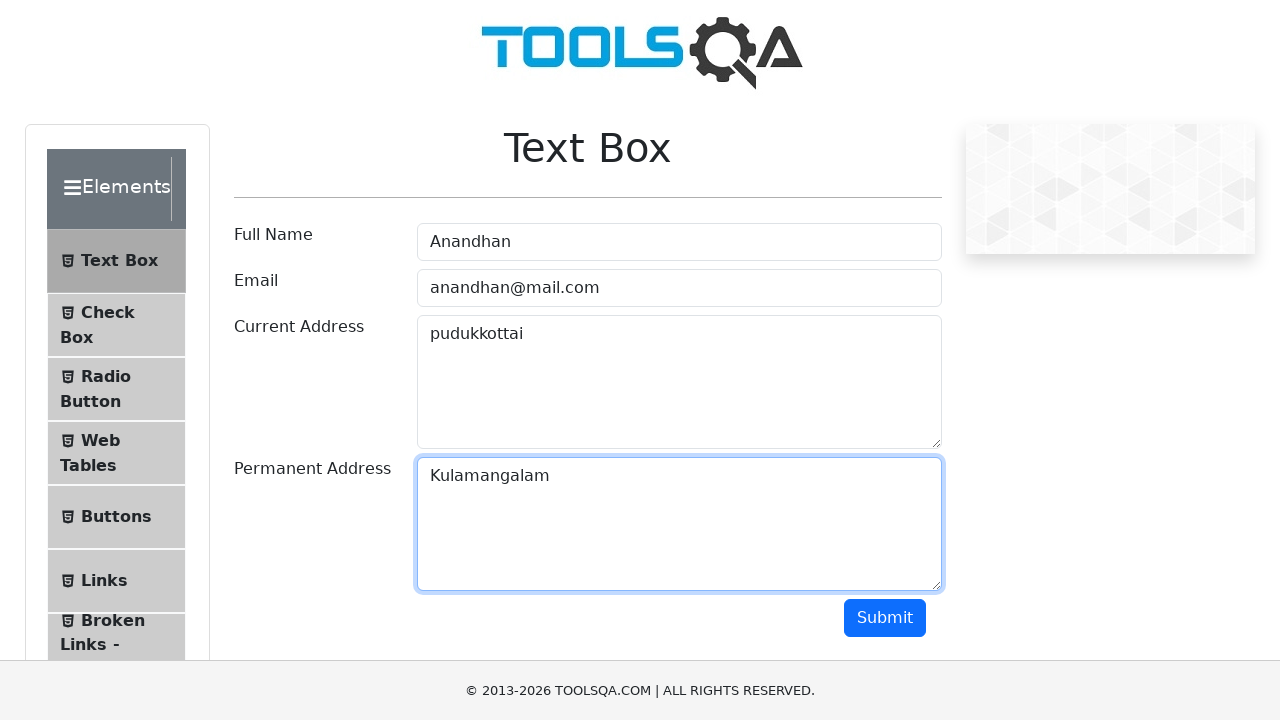